Tests mouse click functionality by clicking a link twice and verifying the click count is properly tracked

Starting URL: http://uitestingplayground.com/mouseover

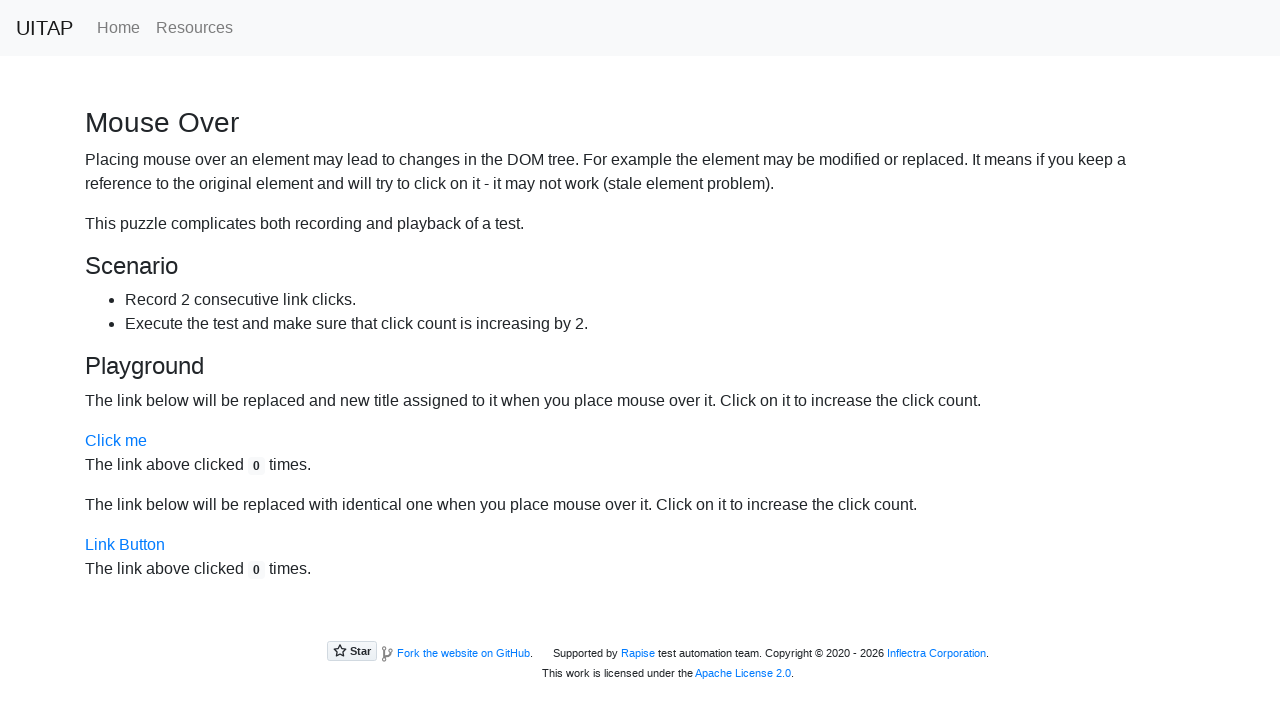

Clicked 'Click me' link first time at (116, 441) on a:has-text('Click me')
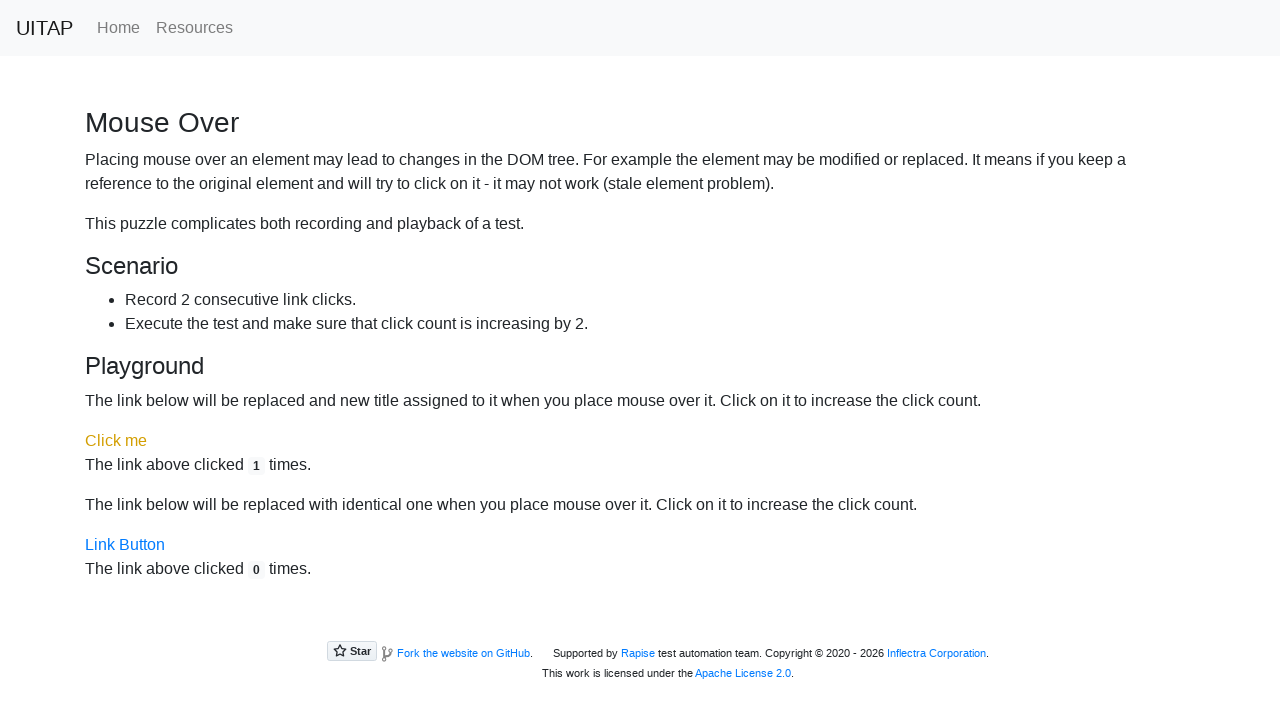

Clicked 'Click me' link second time at (116, 441) on a:has-text('Click me')
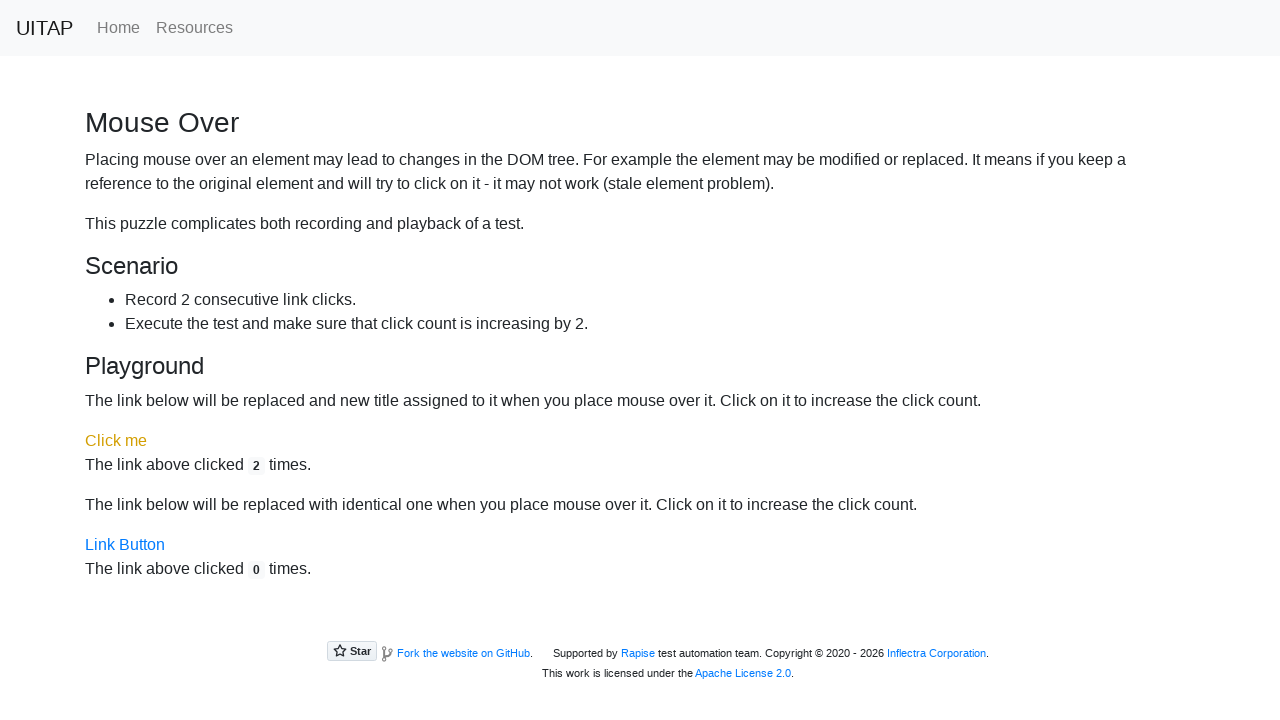

Verified click count is 2
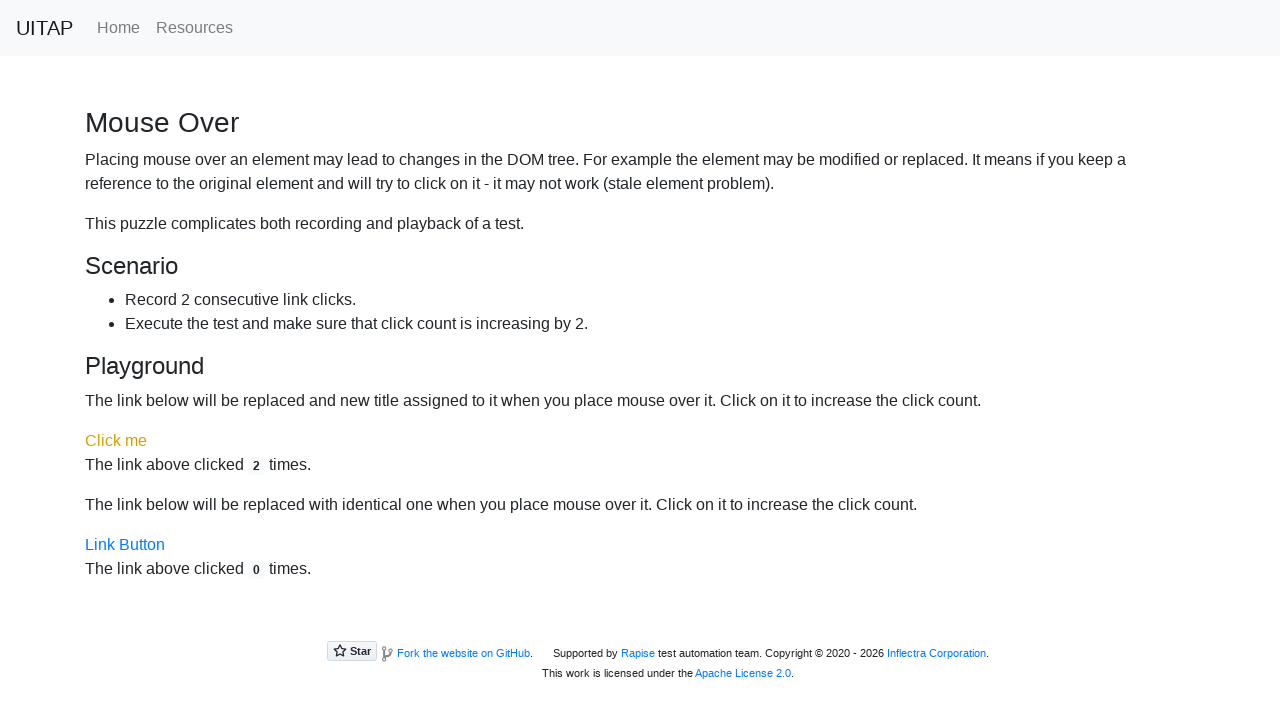

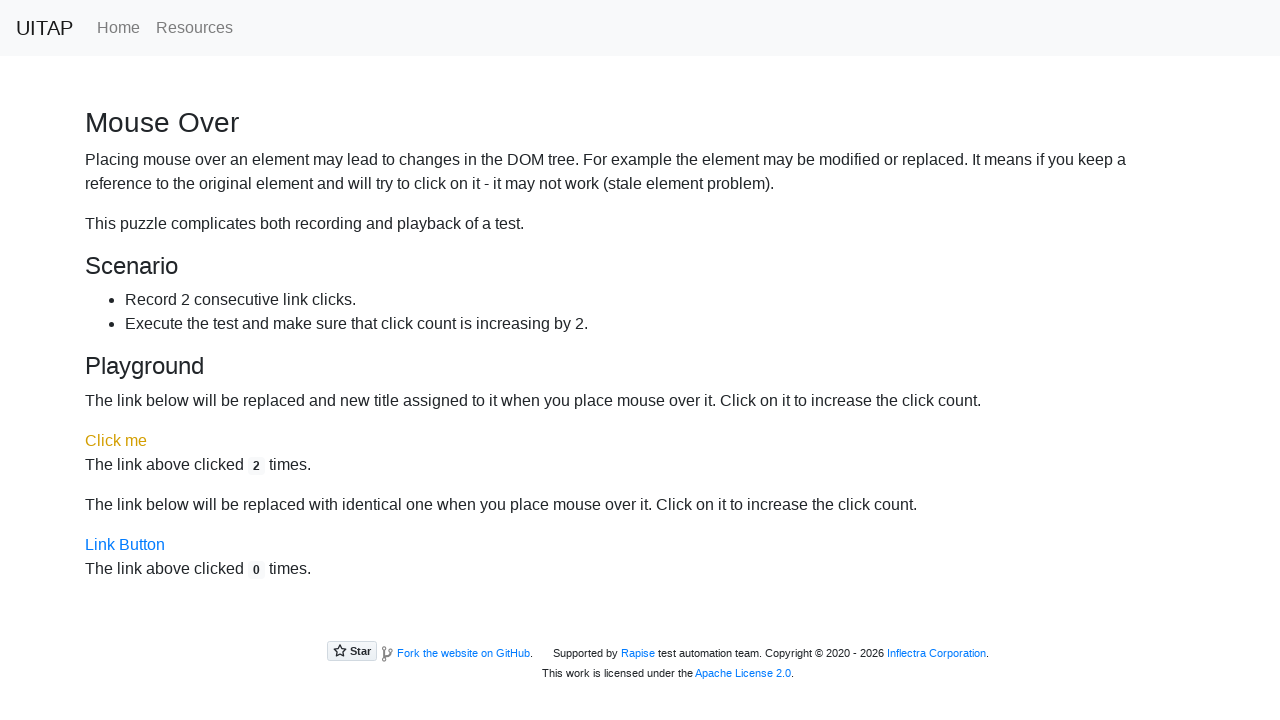